Fills out a complete form with personal information including name, job title, education level, gender, experience years, and date, then submits it

Starting URL: https://formy-project.herokuapp.com/form

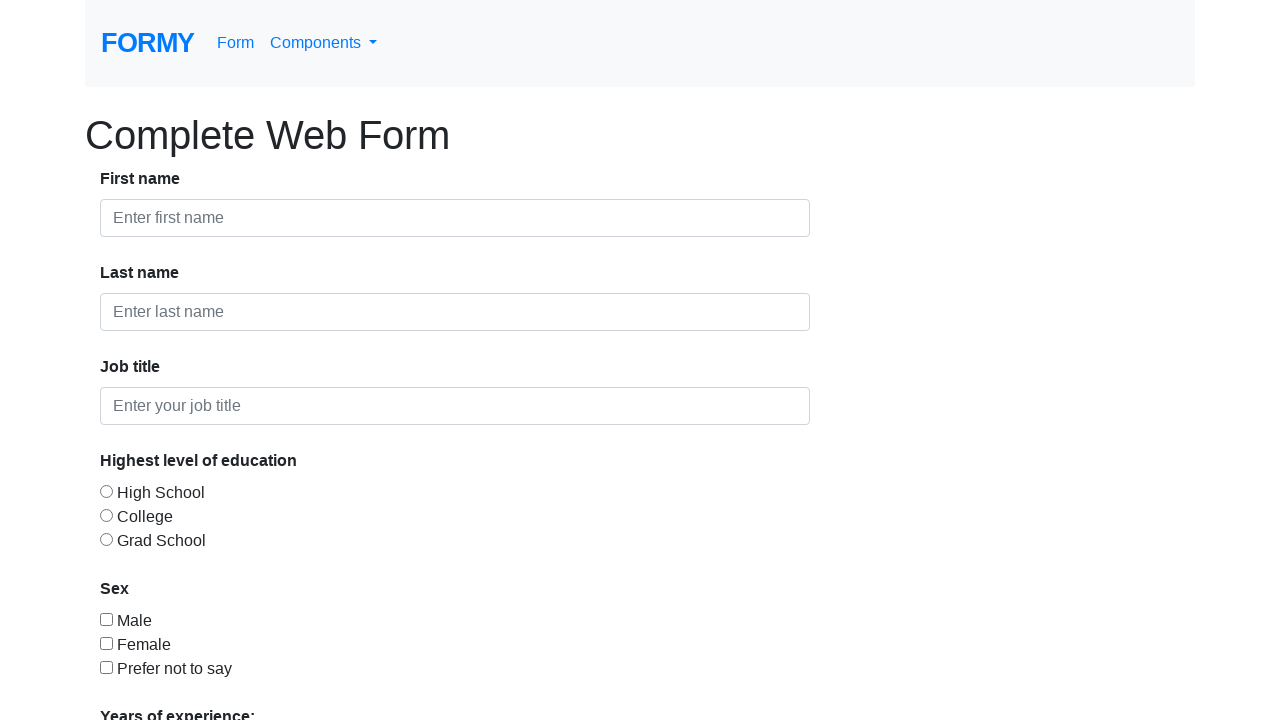

Filled first name field with 'John' on #first-name
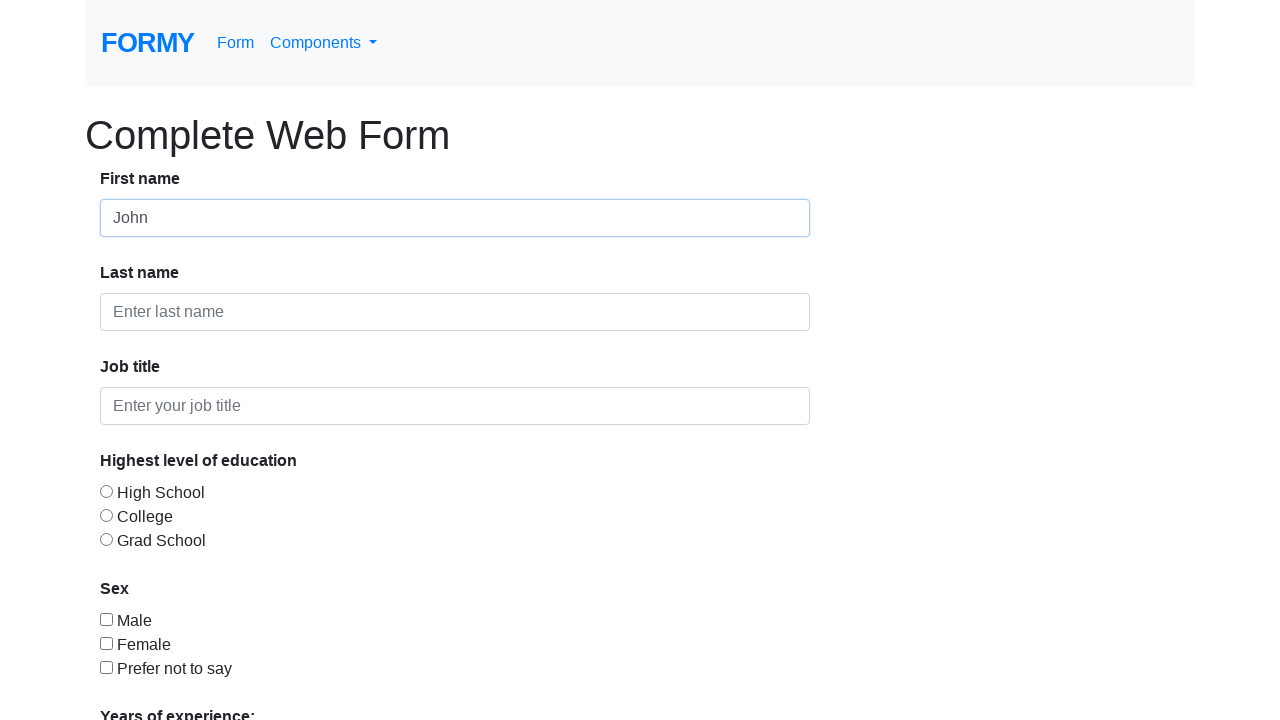

Filled last name field with 'Wick' on #last-name
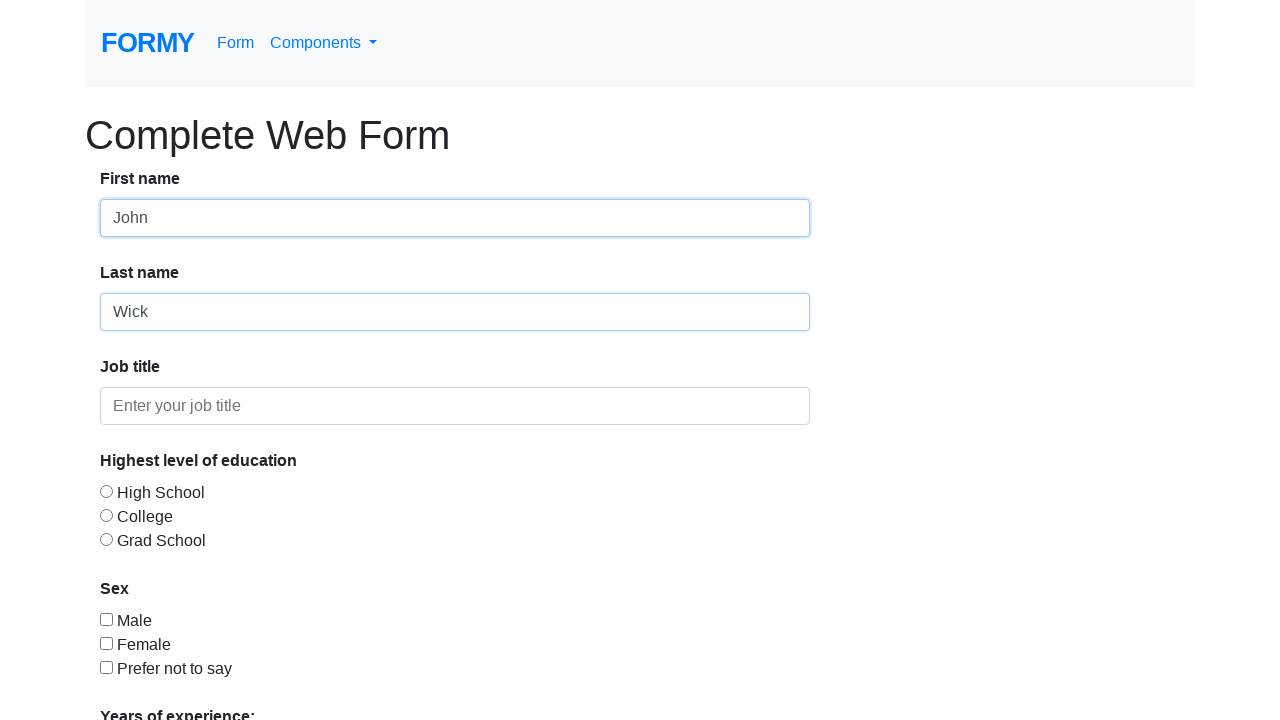

Filled job title field with 'Software Developer' on #job-title
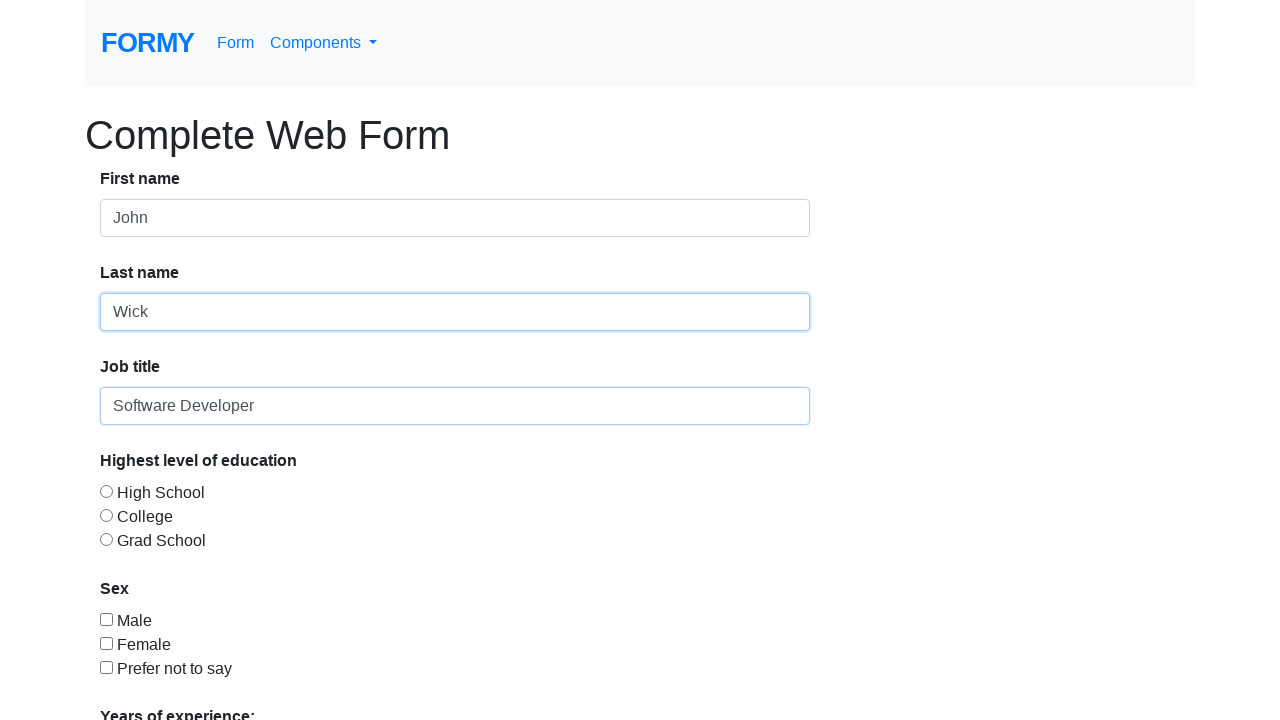

Selected Graduate education level at (106, 539) on #radio-button-3
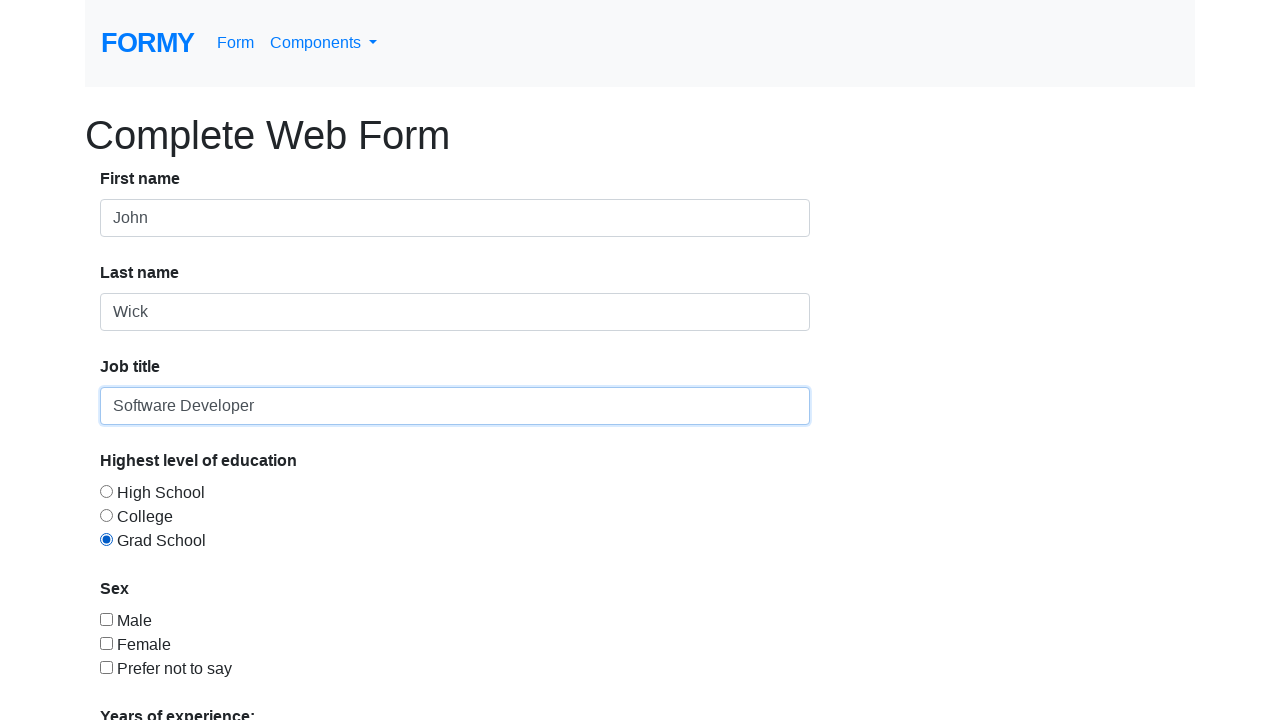

Selected male gender checkbox at (106, 619) on #checkbox-1
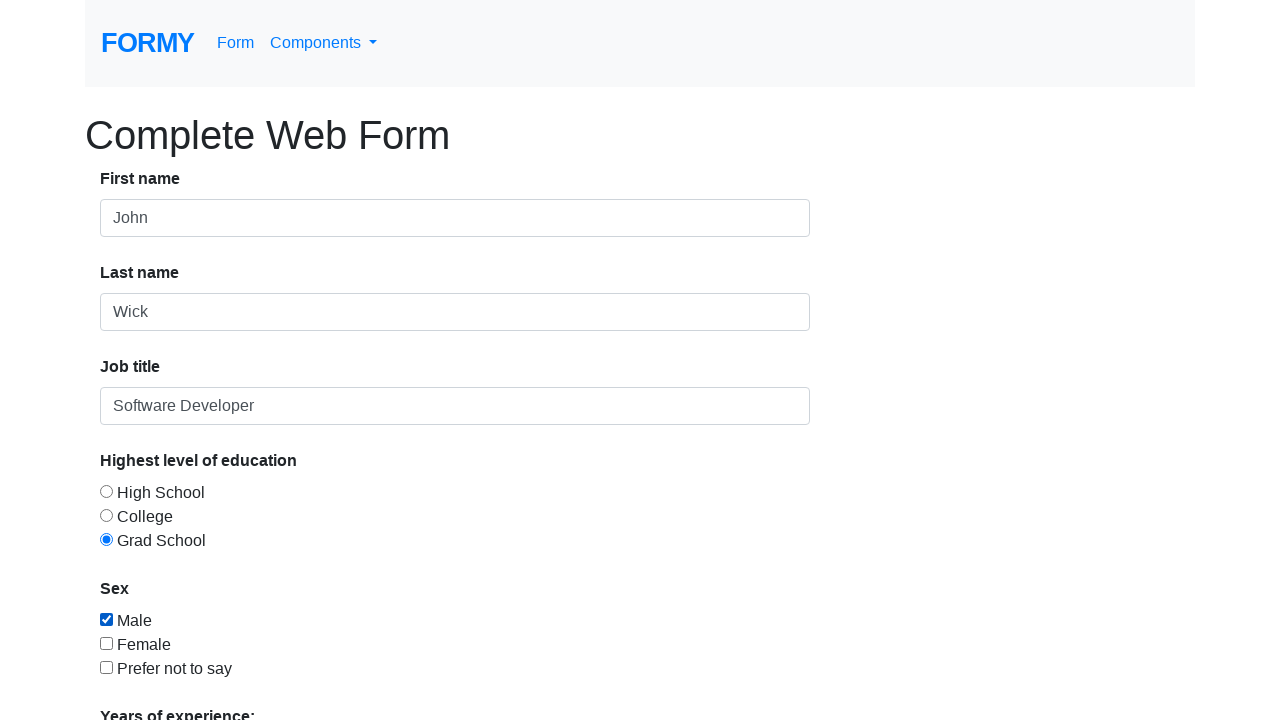

Selected 1 year of experience from dropdown on #select-menu
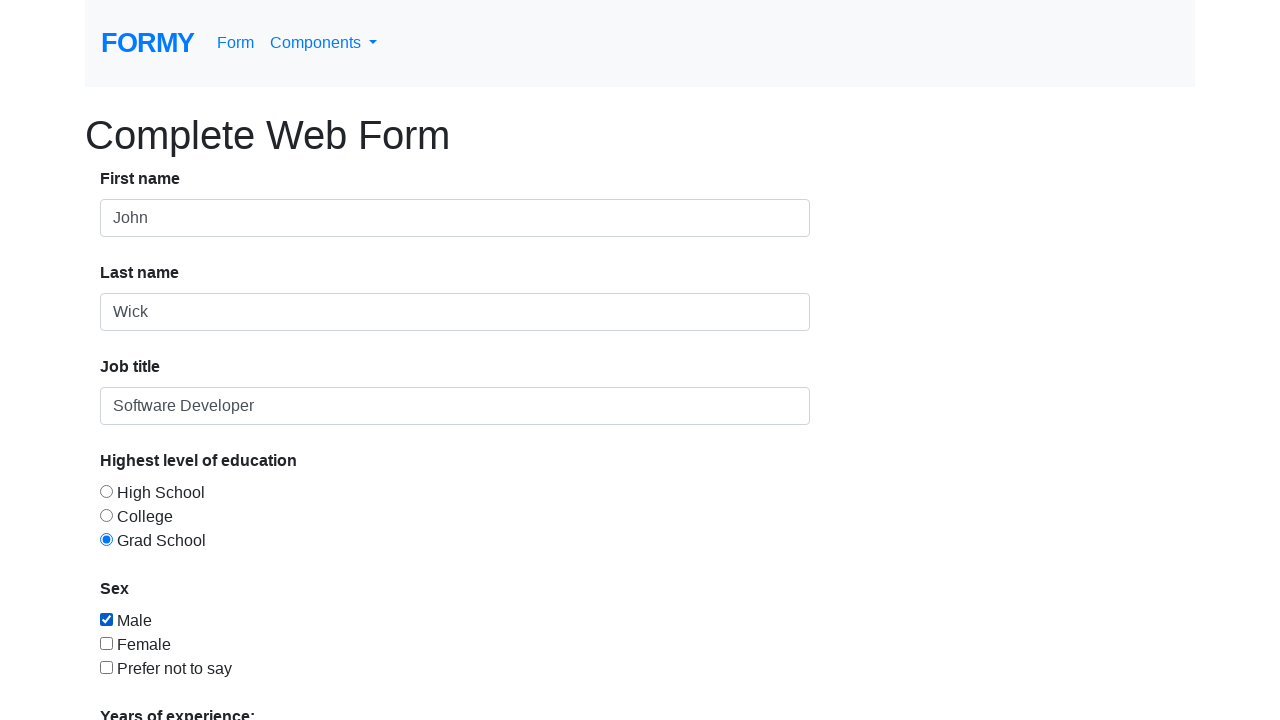

Filled datepicker field with '09/25/2024' on #datepicker
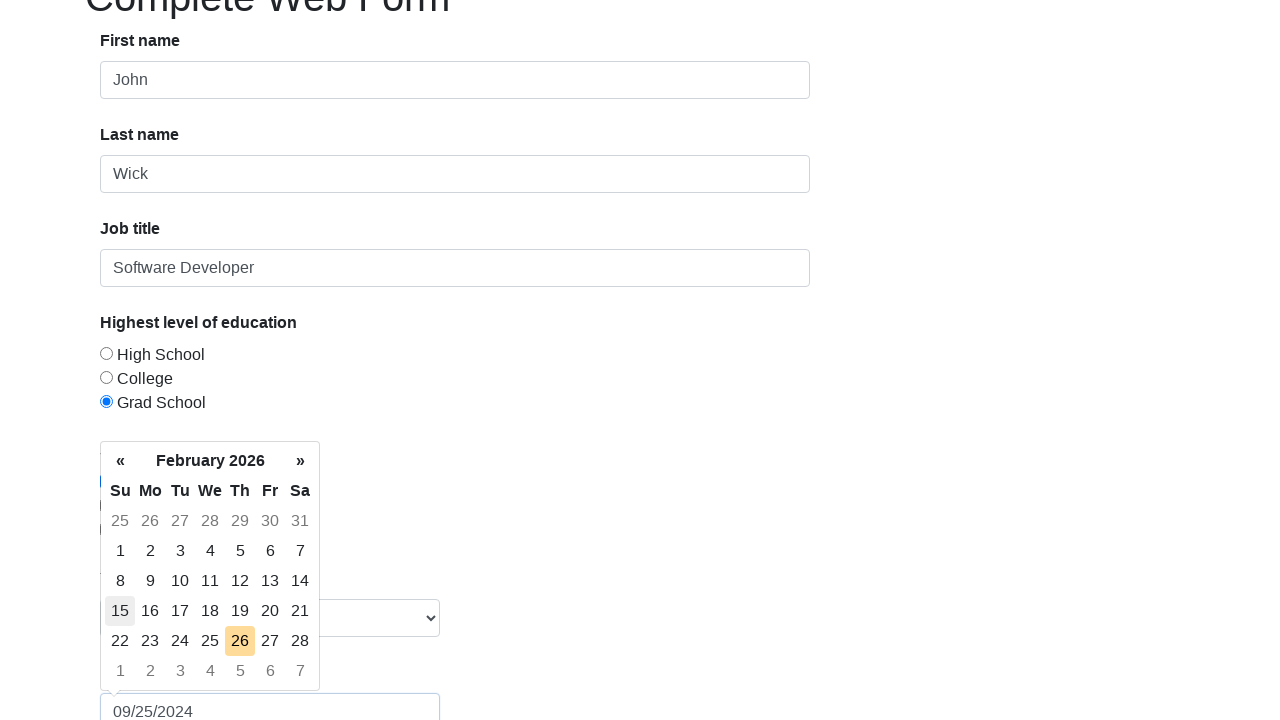

Pressed Enter to confirm date selection on #datepicker
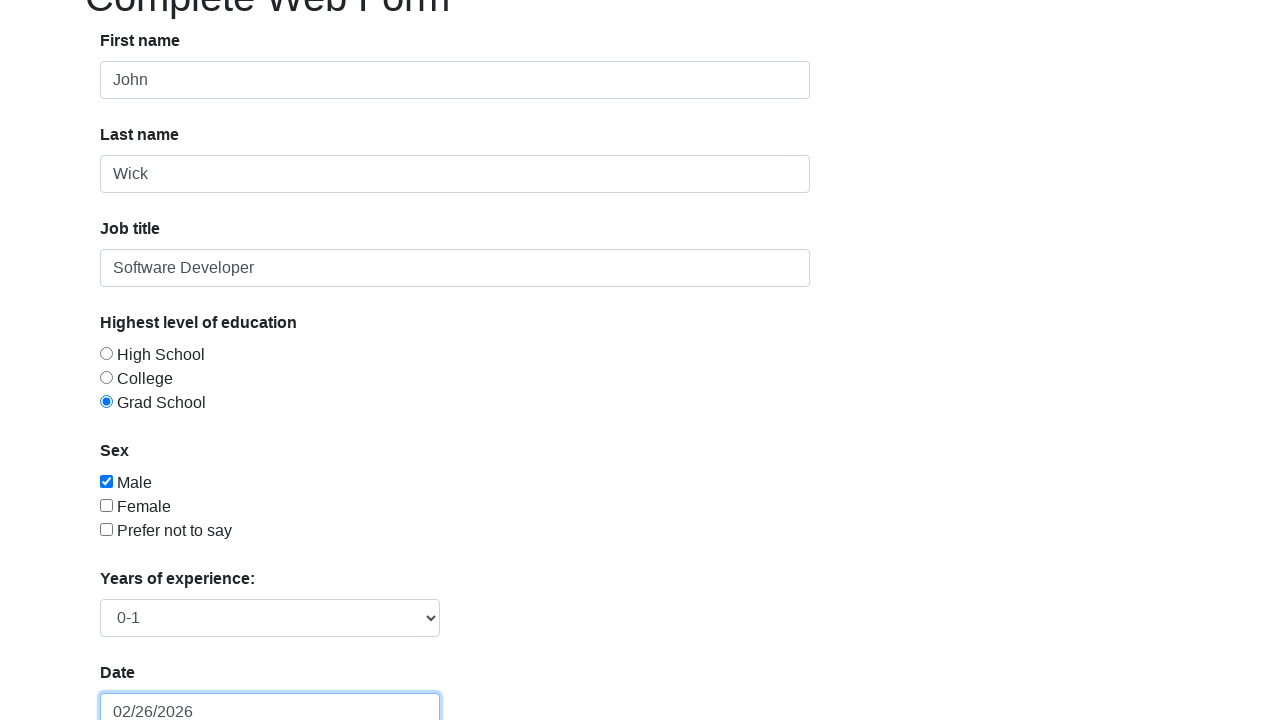

Clicked submit button to submit form at (148, 680) on a[role='button'][href*='thanks']
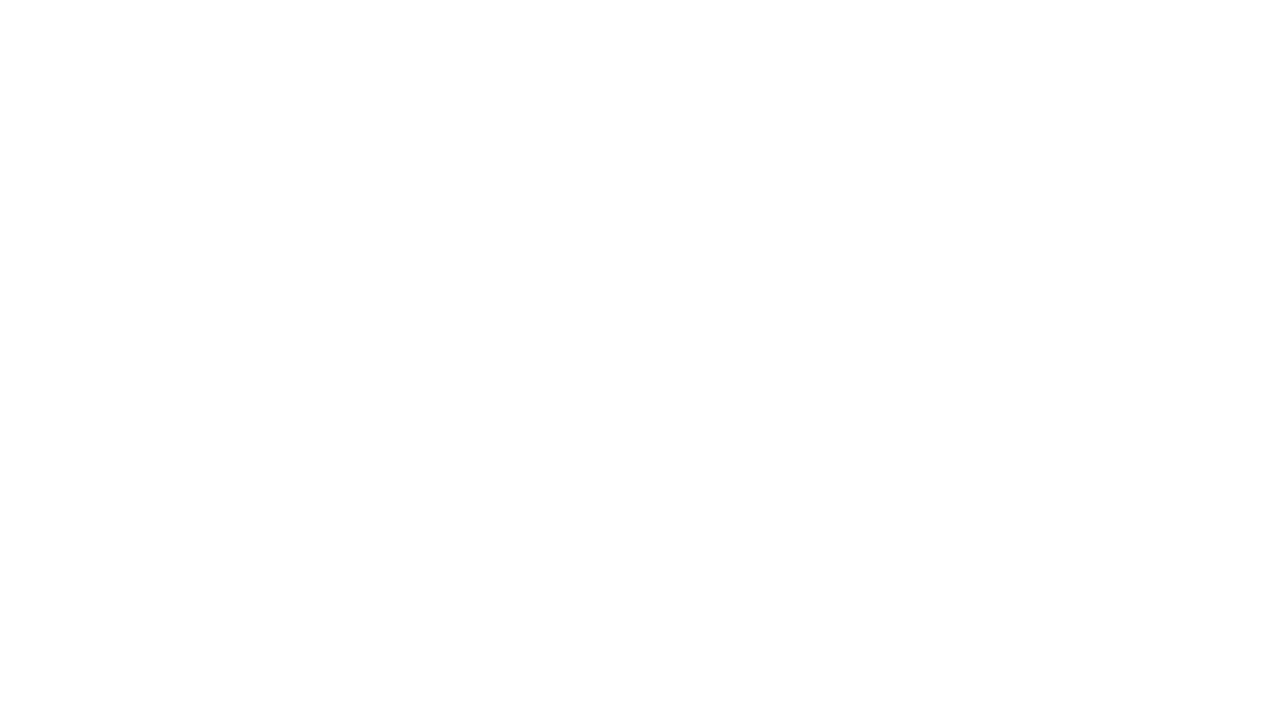

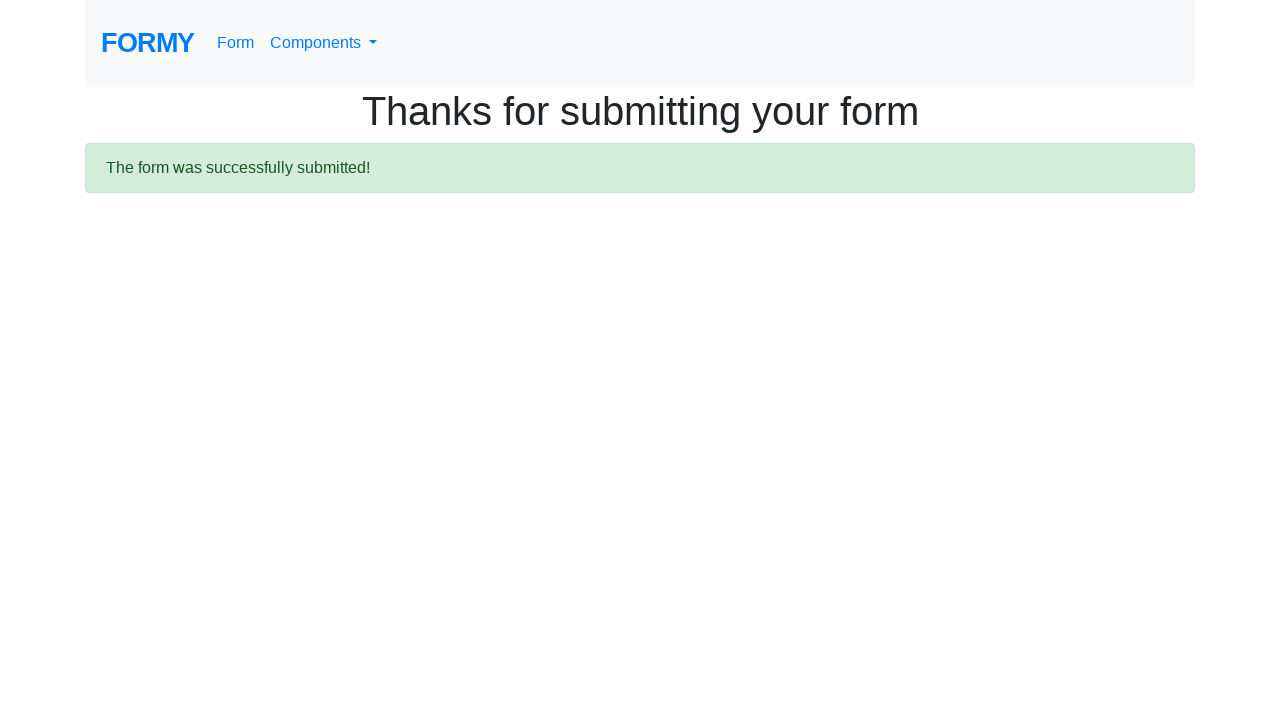